Tests element highlighting functionality by navigating to a page with a large DOM and visually highlighting a specific element with a red dashed border using JavaScript style manipulation.

Starting URL: http://the-internet.herokuapp.com/large

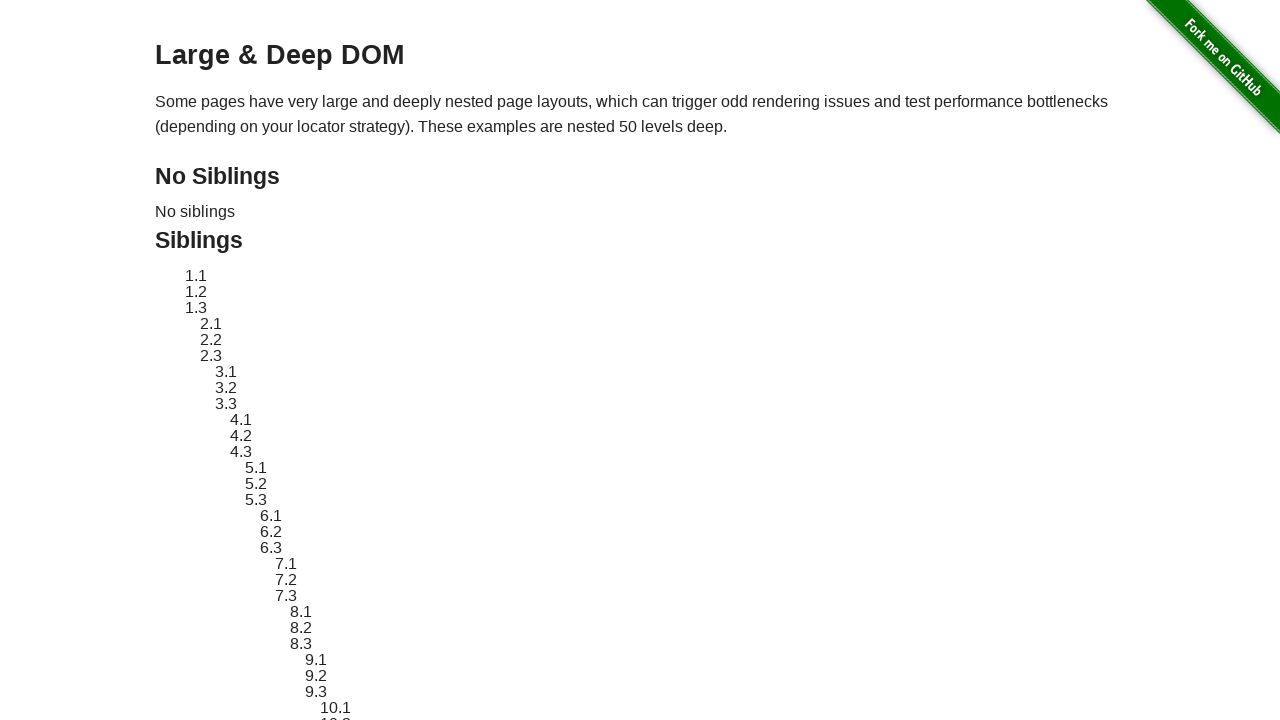

Navigated to large DOM page
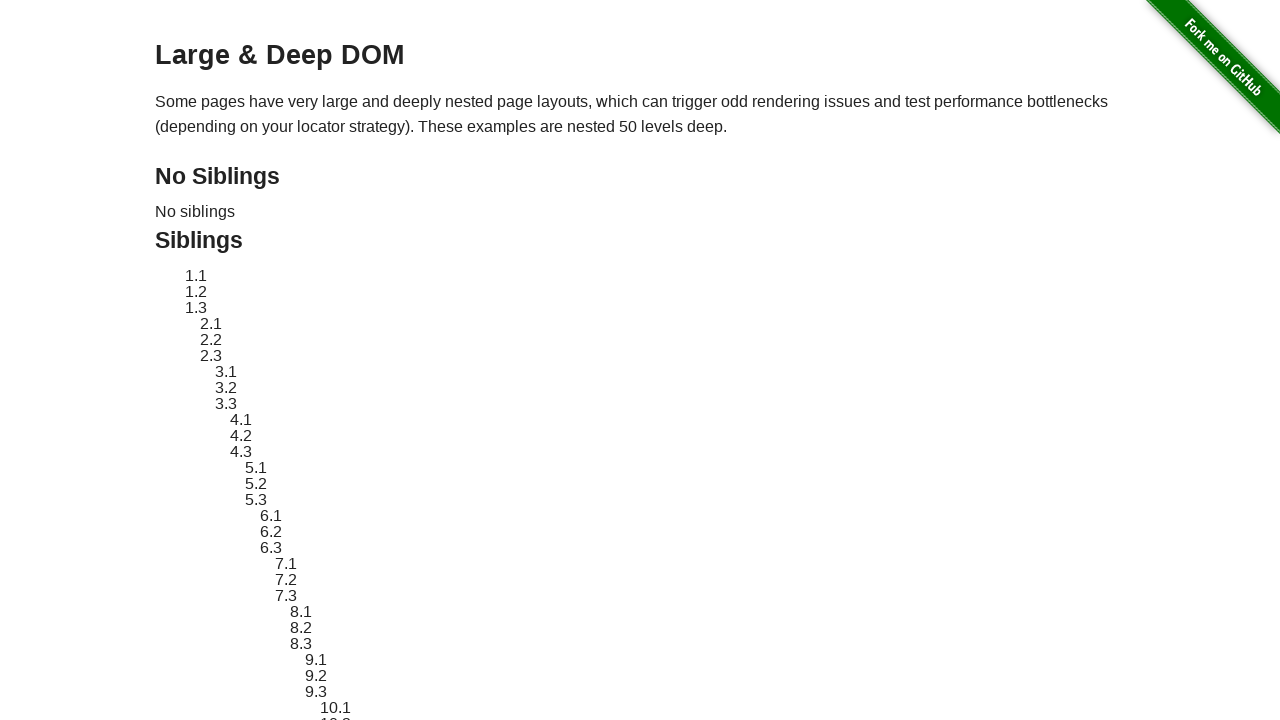

Target element #sibling-2.3 is present in DOM
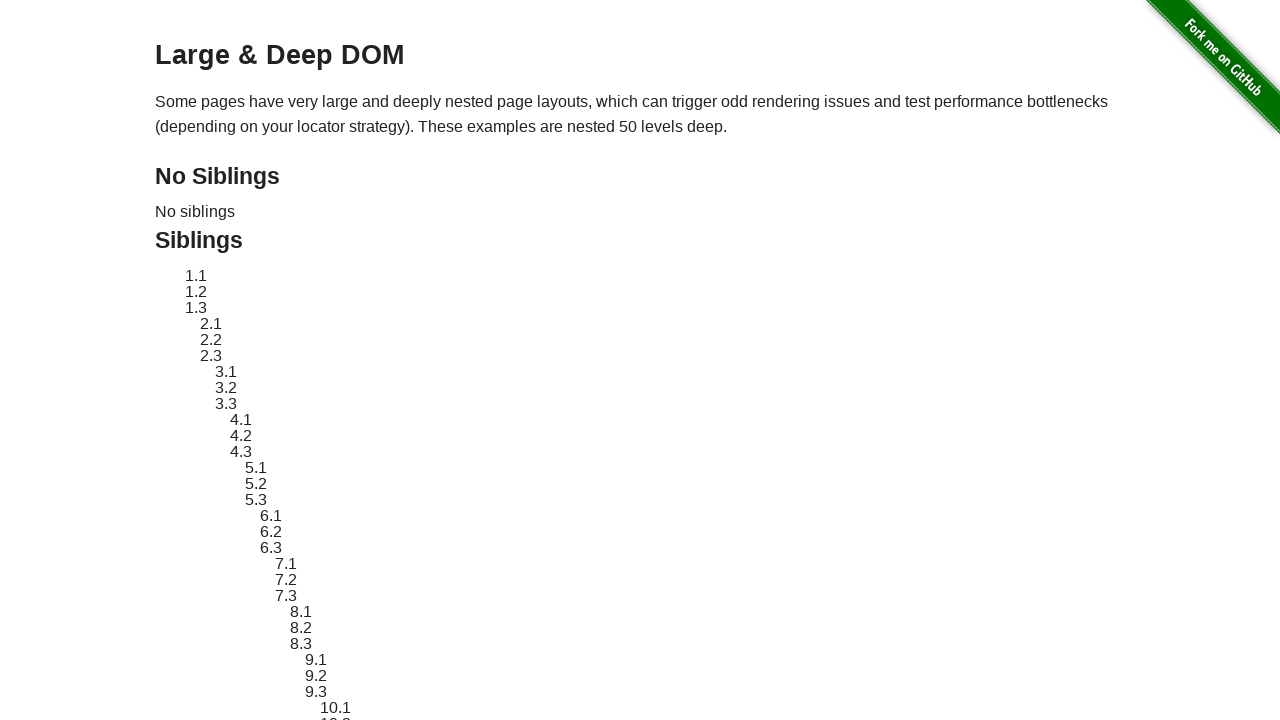

Located target element for highlighting
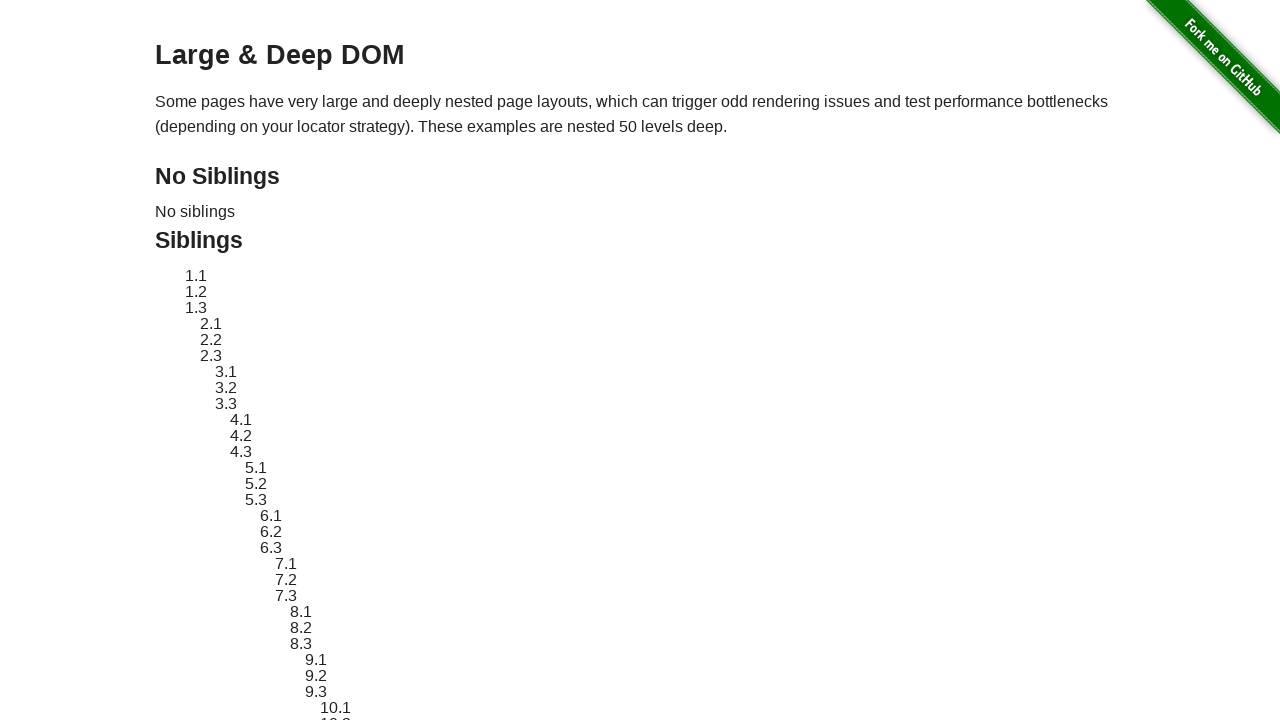

Retrieved original element style
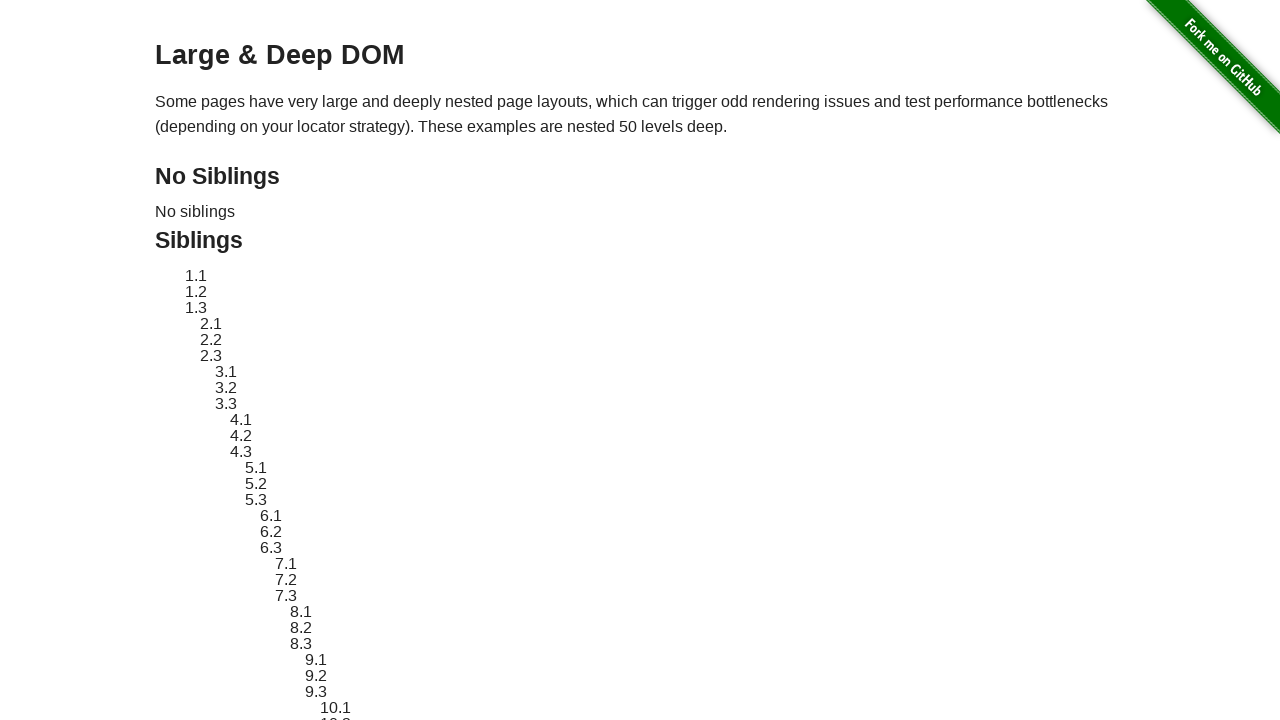

Applied red dashed border highlight to element
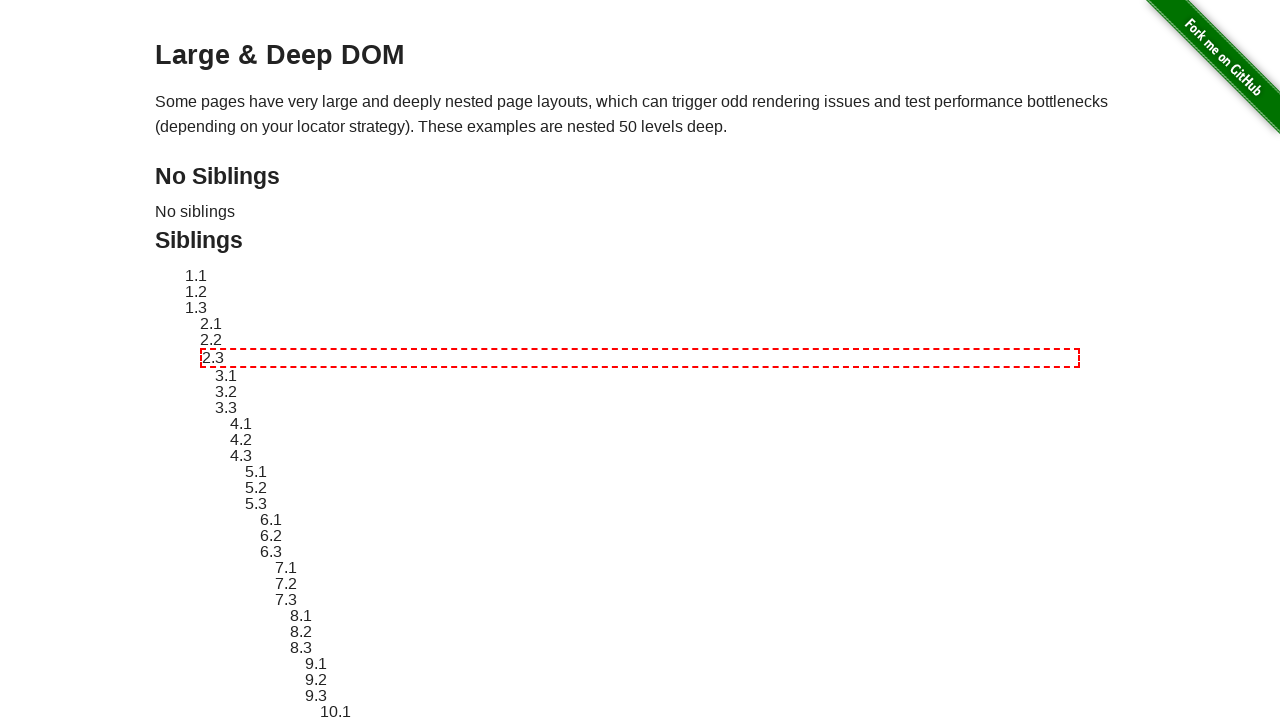

Waited 3 seconds to display highlight
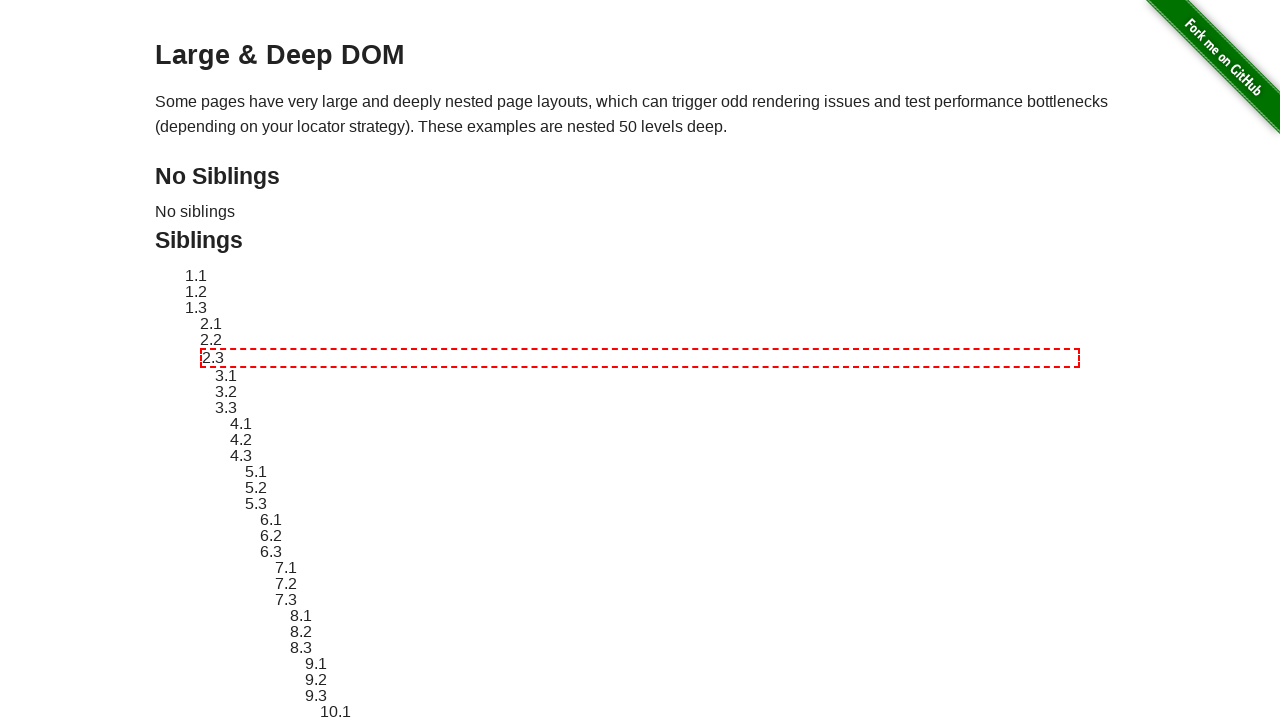

Reverted element style to original
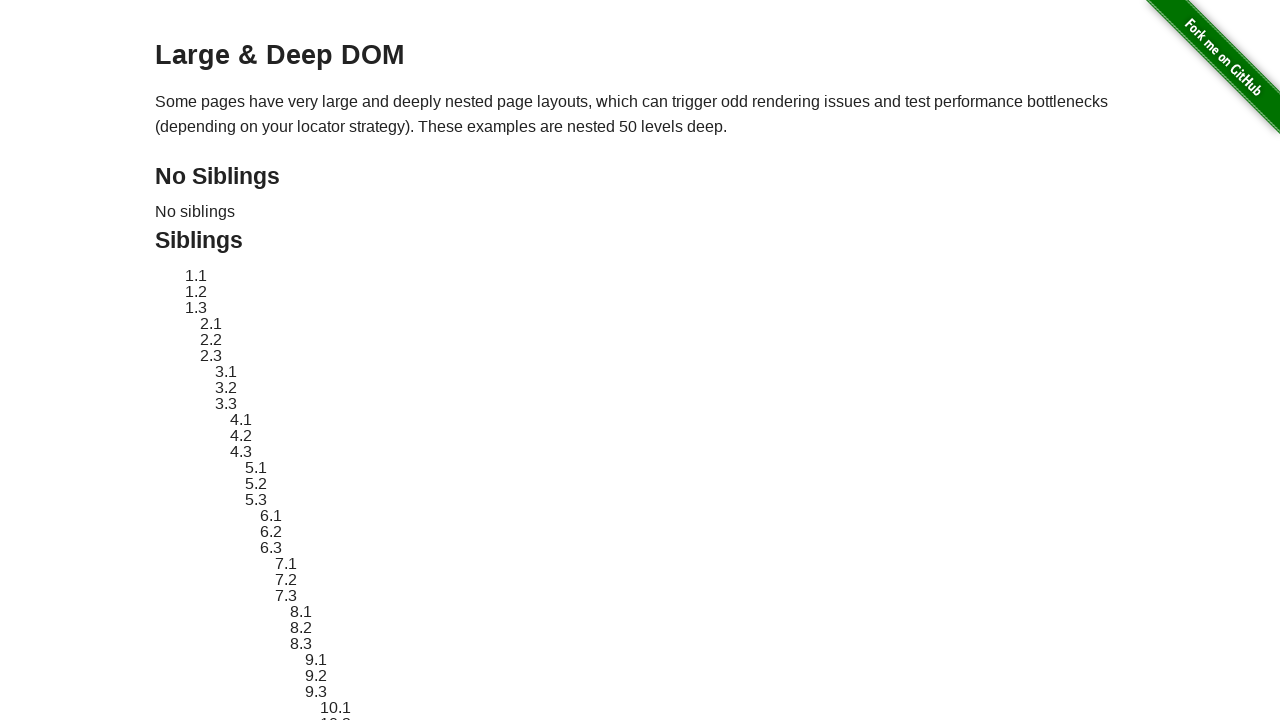

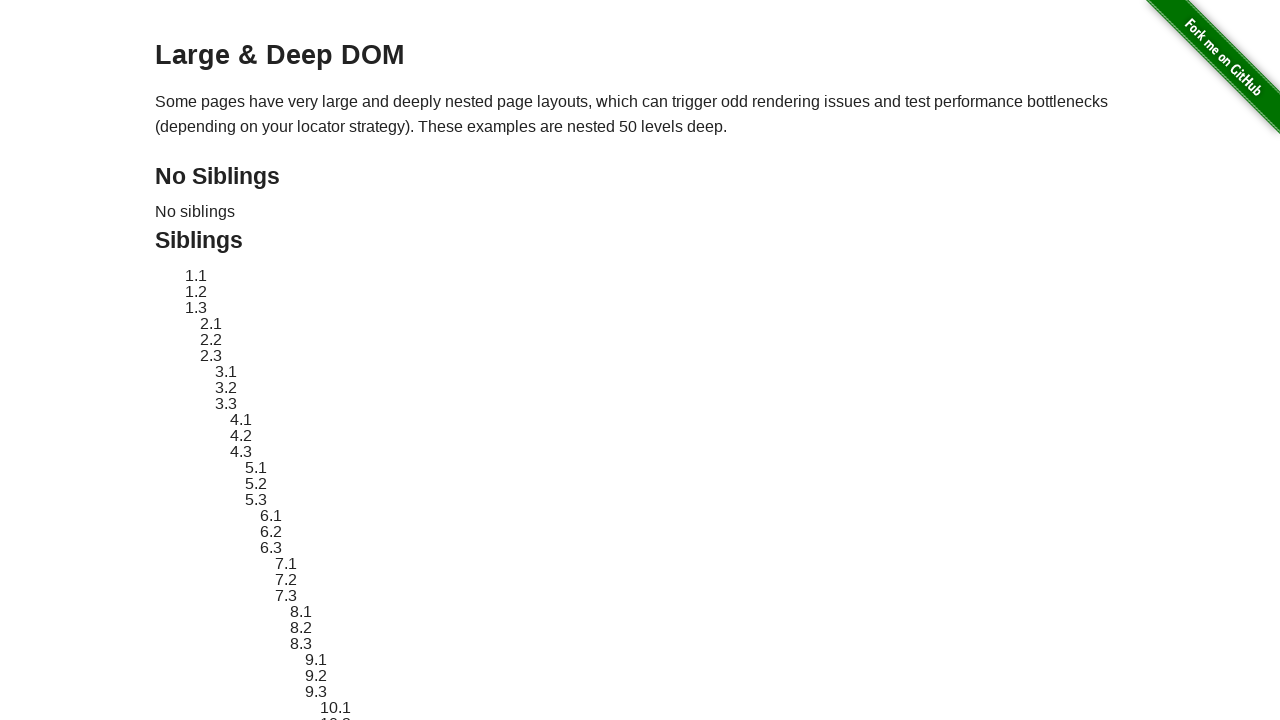